Tests add/remove elements functionality by clicking add button and verifying new element appears

Starting URL: http://the-internet.herokuapp.com/

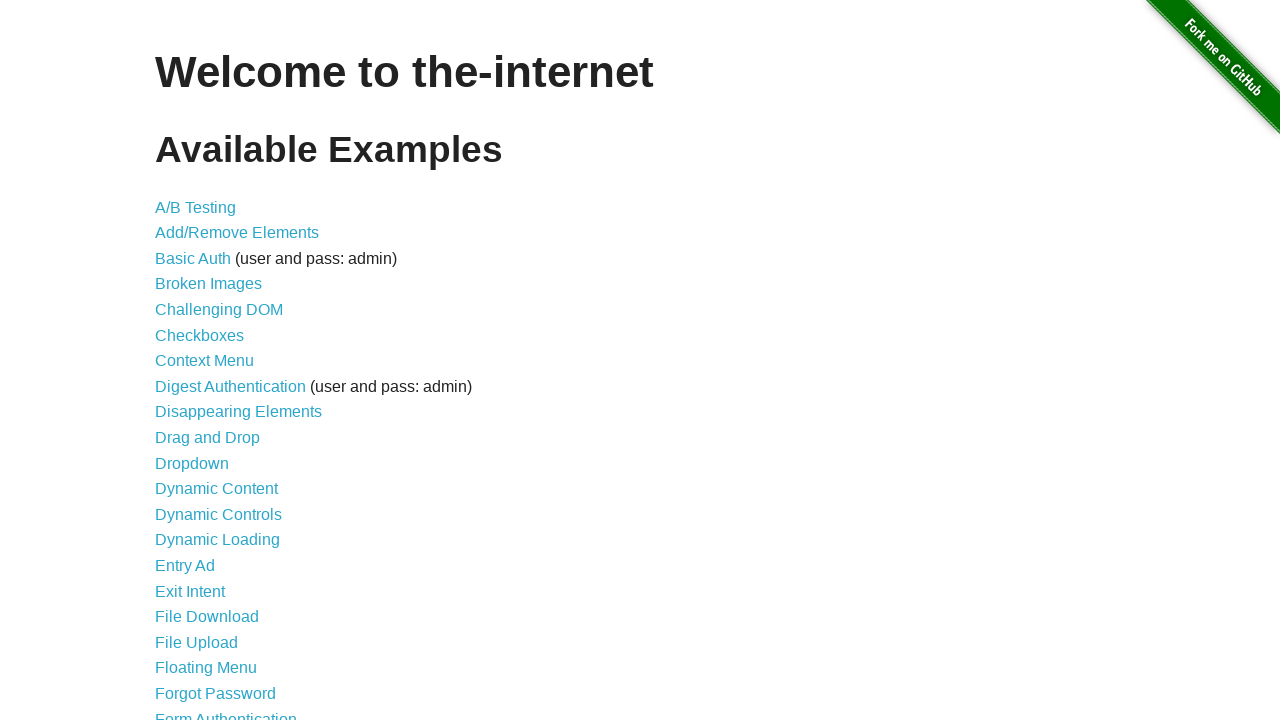

Clicked on Add/Remove Elements link at (237, 233) on a[href='/add_remove_elements/']
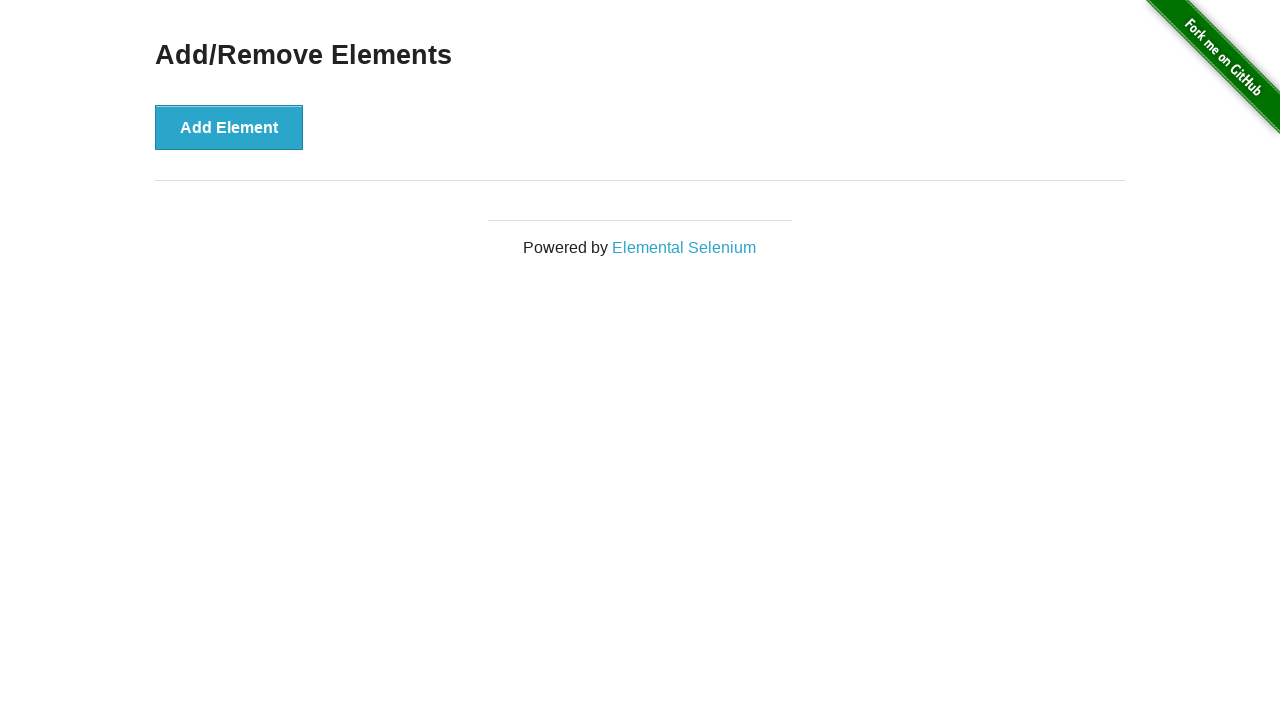

Clicked the Add Element button at (229, 127) on button[onclick='addElement()']
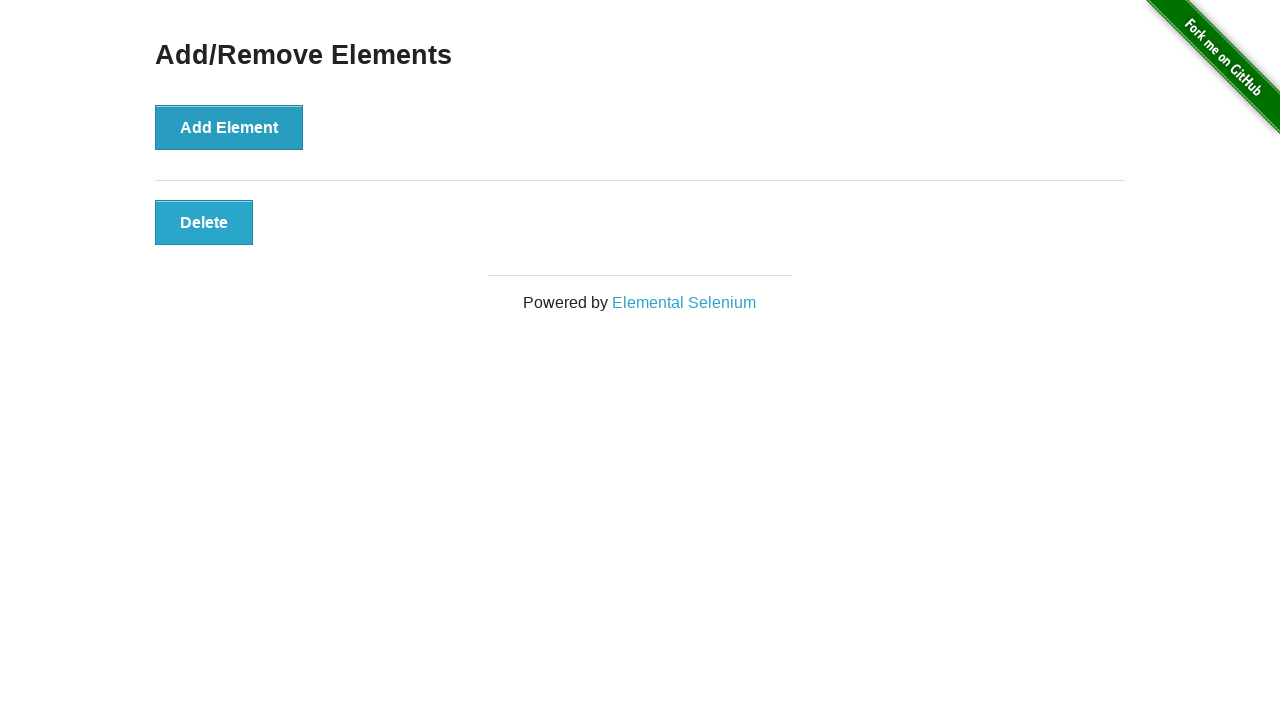

Verified new element with class 'added-manually' is displayed
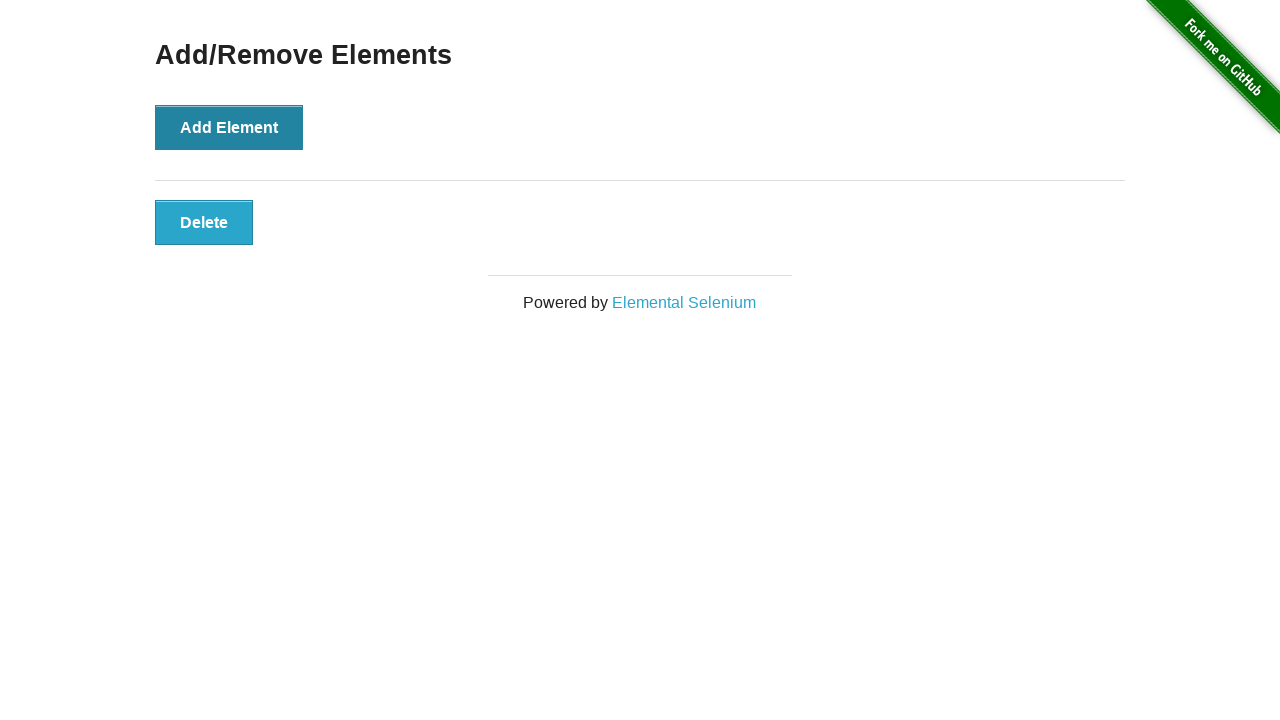

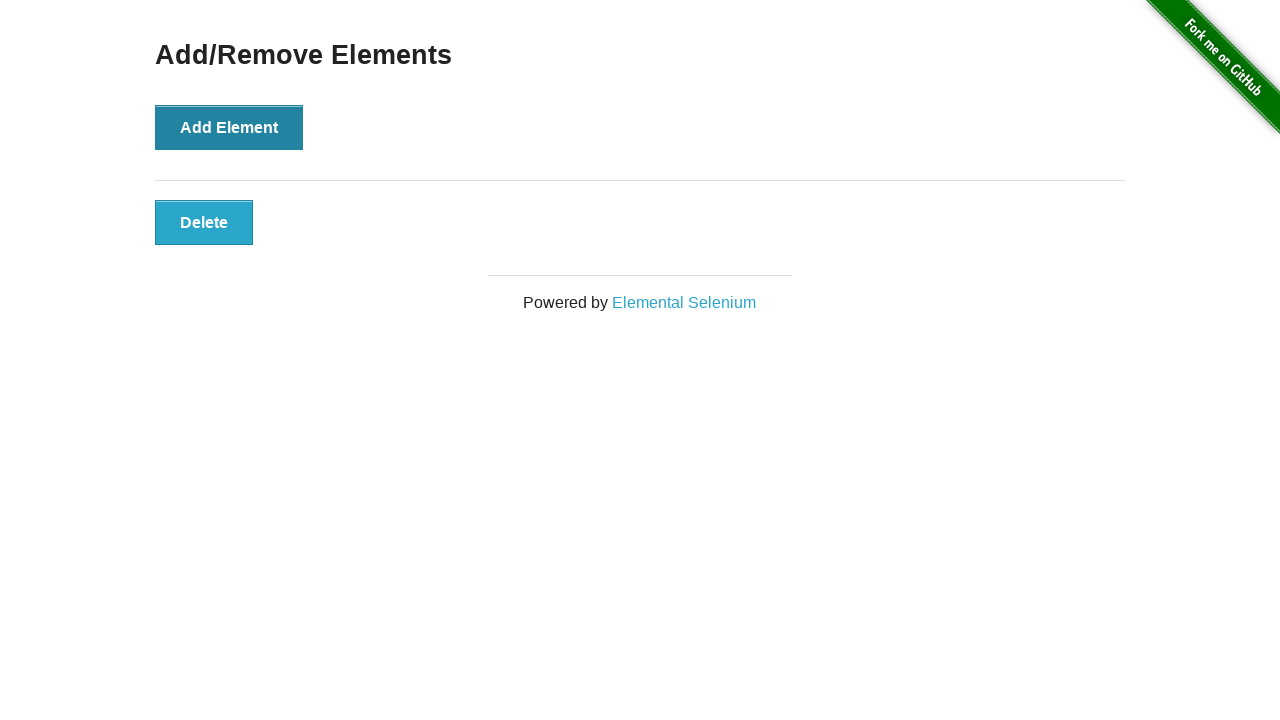